Tests a data types form by filling in various fields with specific values, leaving some fields empty (Zip code, E-mail, Phone), submitting the form, and verifying the form validation by checking the background colors of the empty required fields.

Starting URL: https://bonigarcia.dev/selenium-webdriver-java/data-types.html

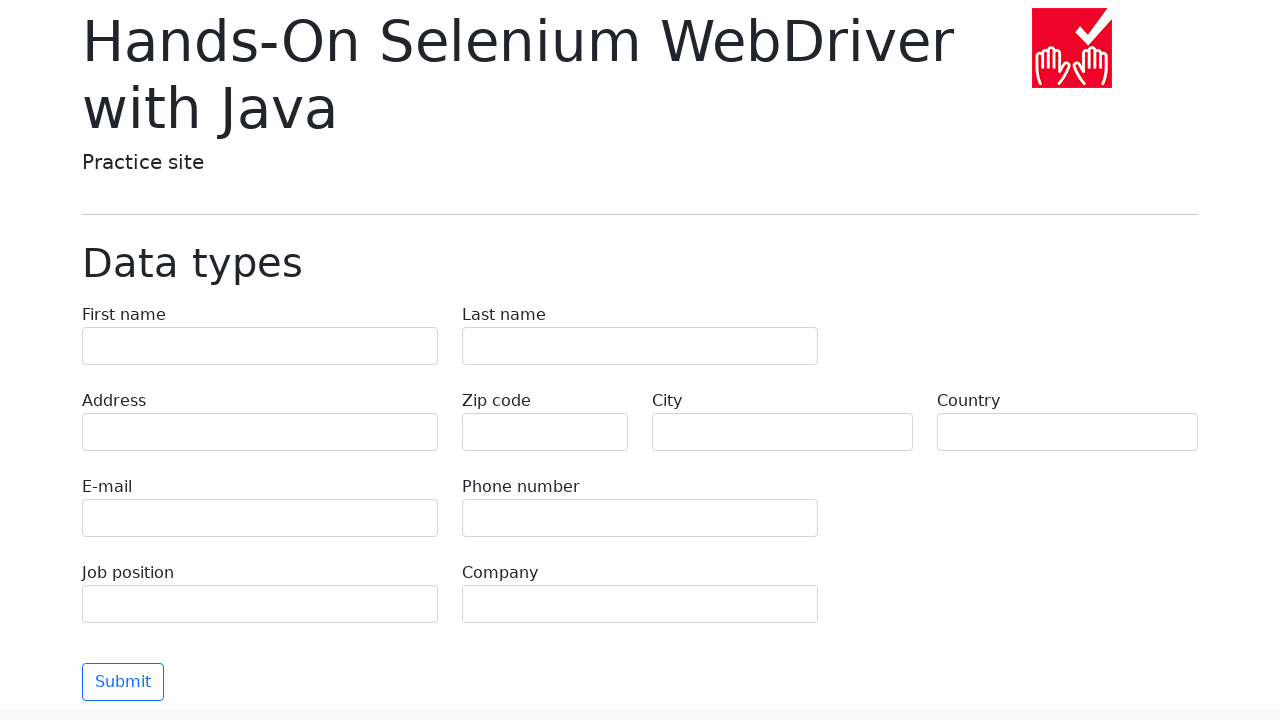

Filled first name field with 'Иван' on input[name='first-name']
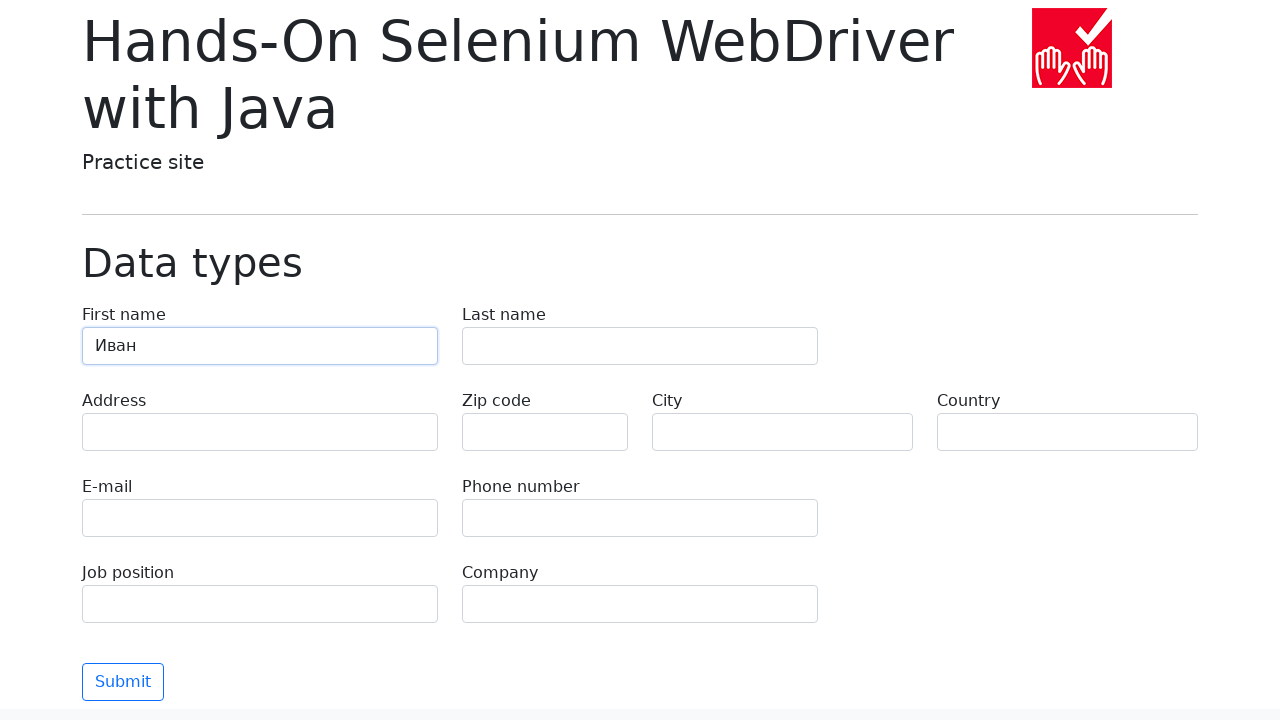

Filled last name field with 'Петров' on input[name='last-name']
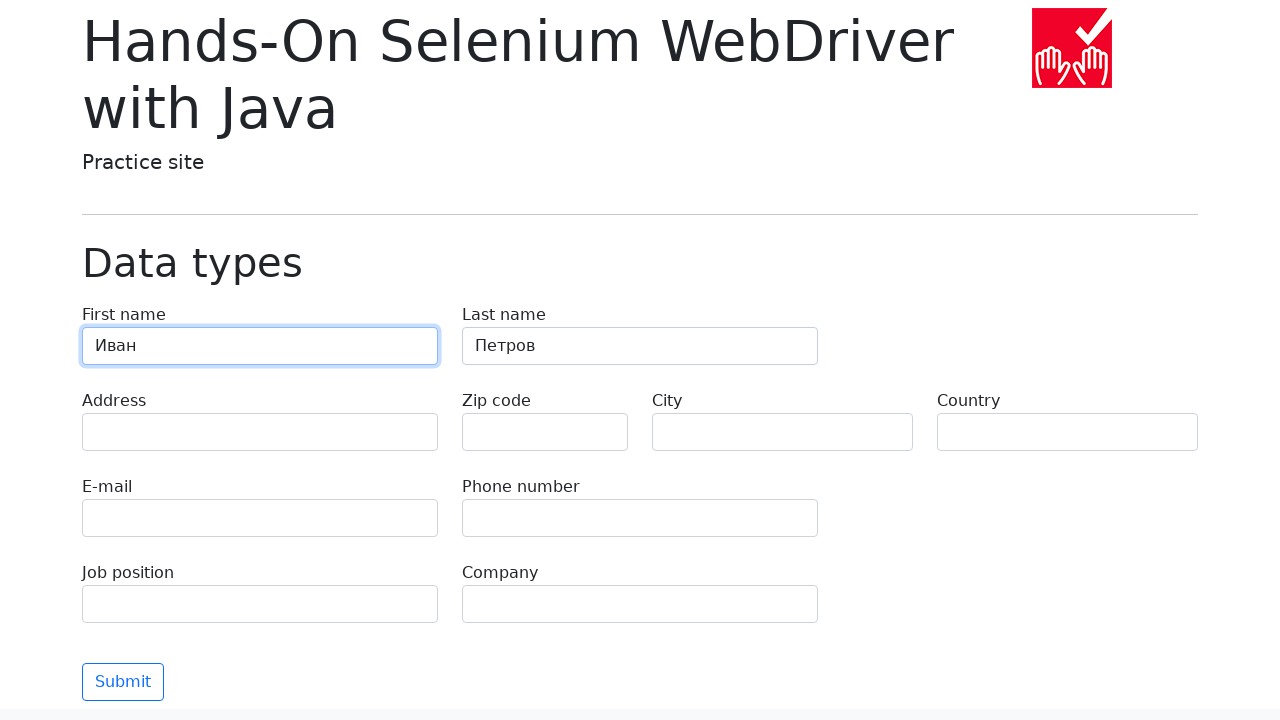

Filled address field with 'Ленина, 55-3' on input[name='address']
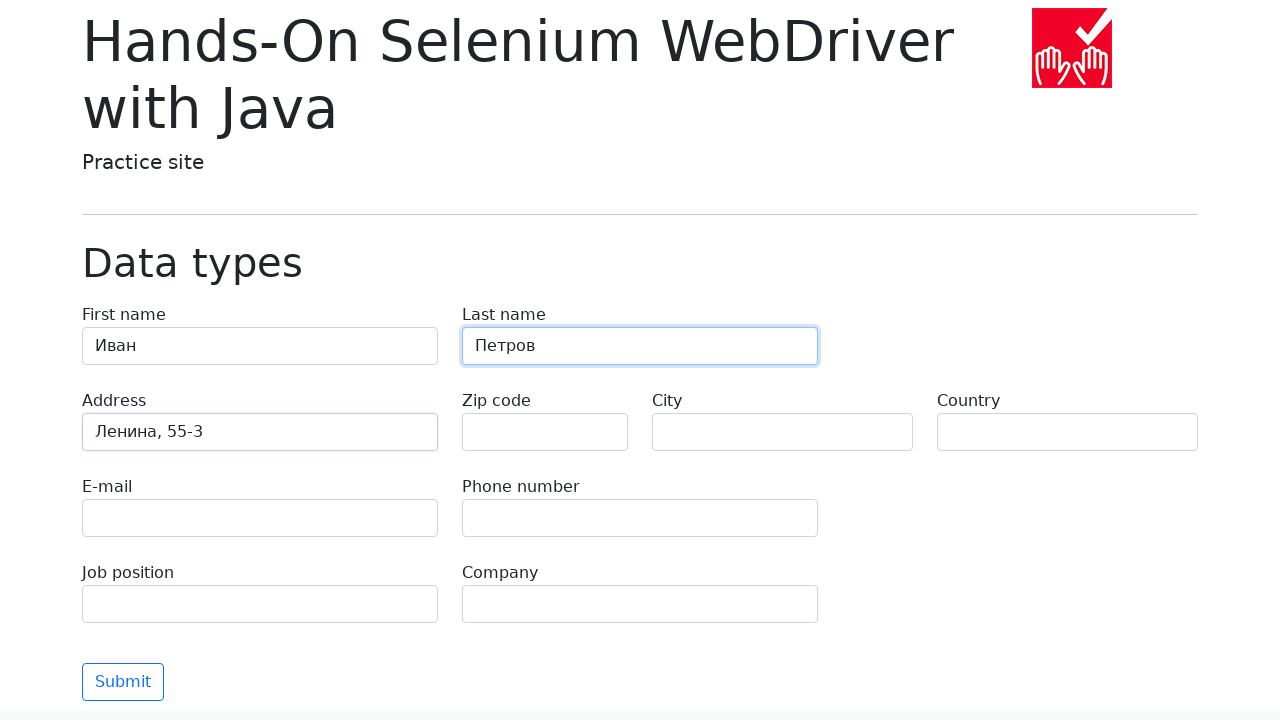

Filled city field with 'Москва' on input[name='city']
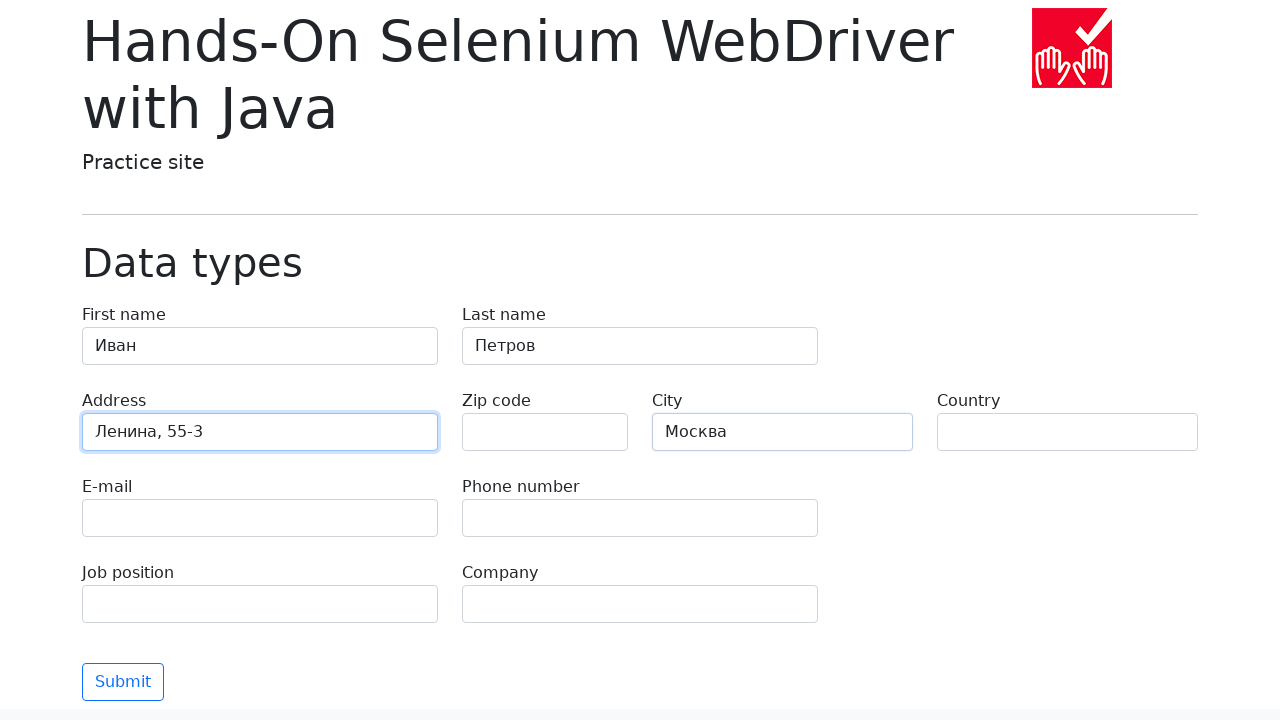

Filled country field with 'Россия' on input[name='country']
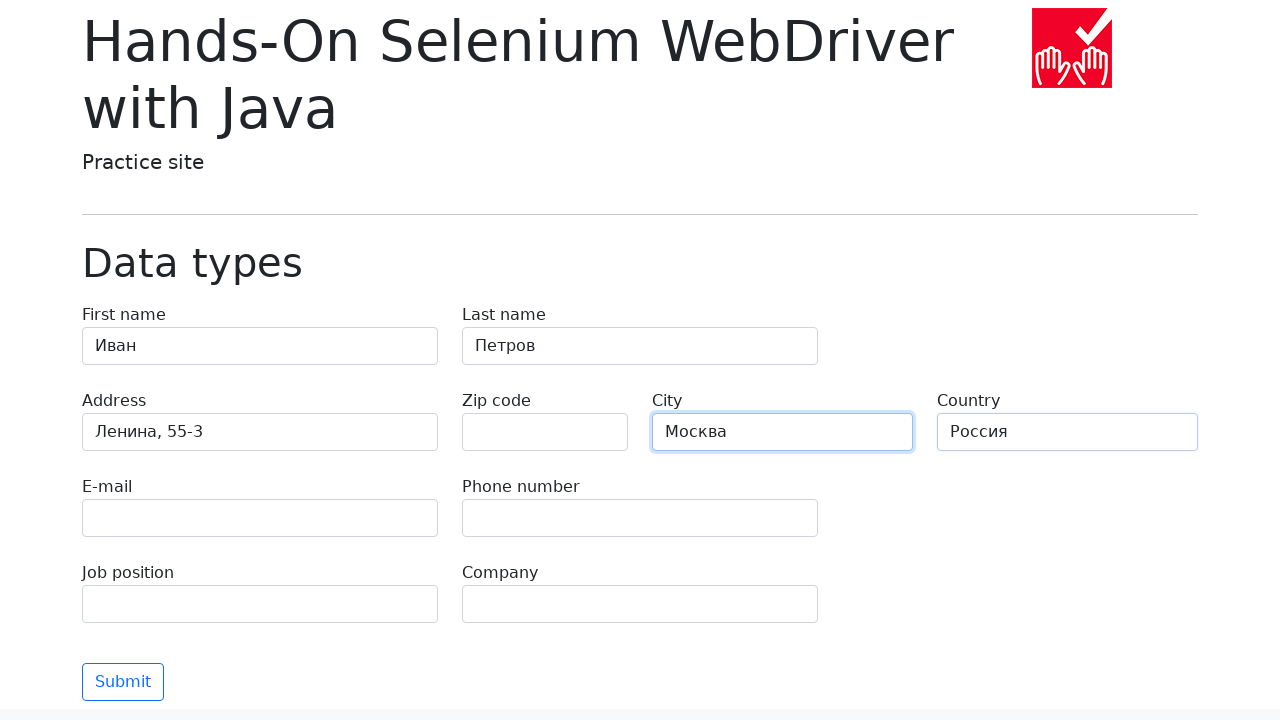

Filled job position field with 'QA' on input[name='job-position']
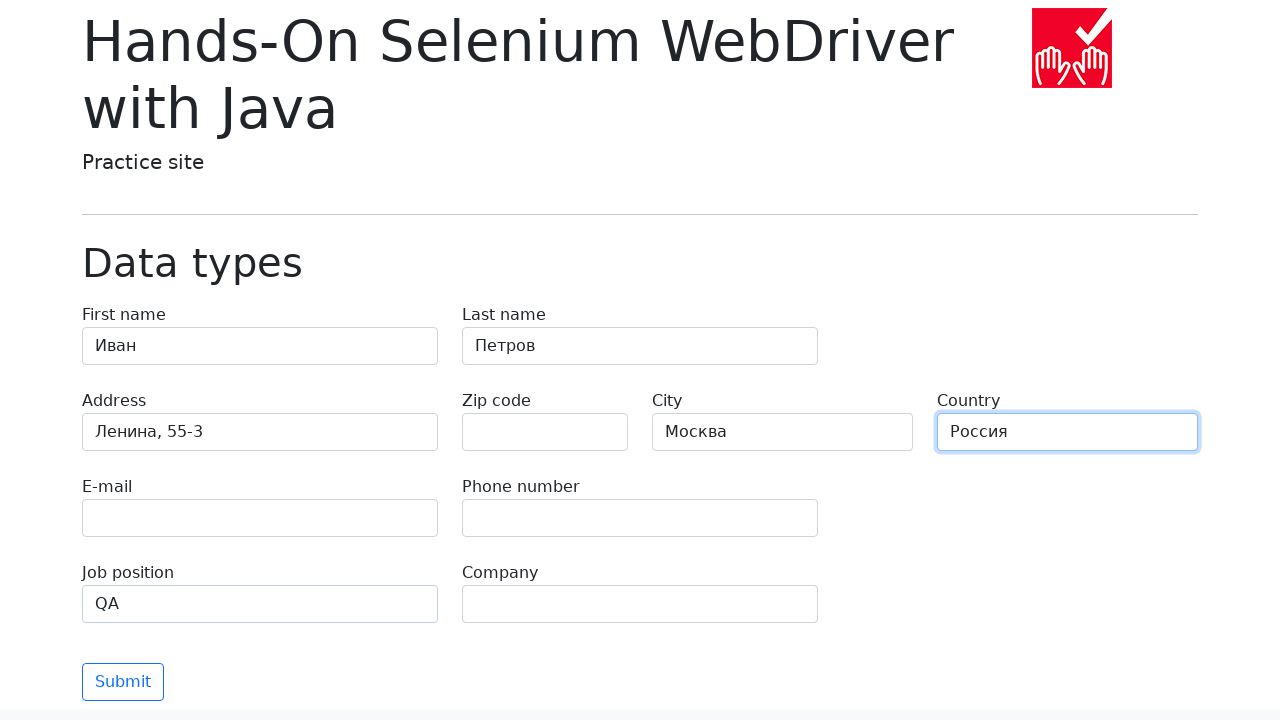

Filled company field with 'Merion' on input[name='company']
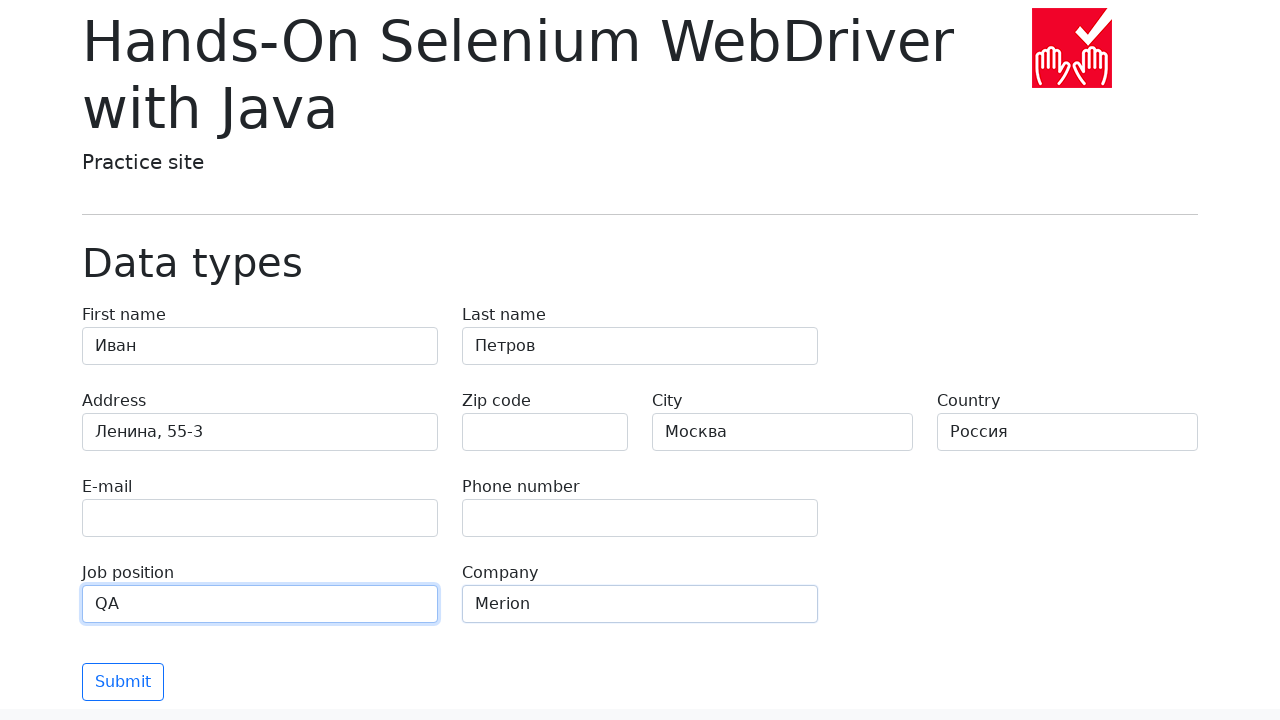

Clicked the Submit button to submit the form at (123, 682) on .btn-outline-primary
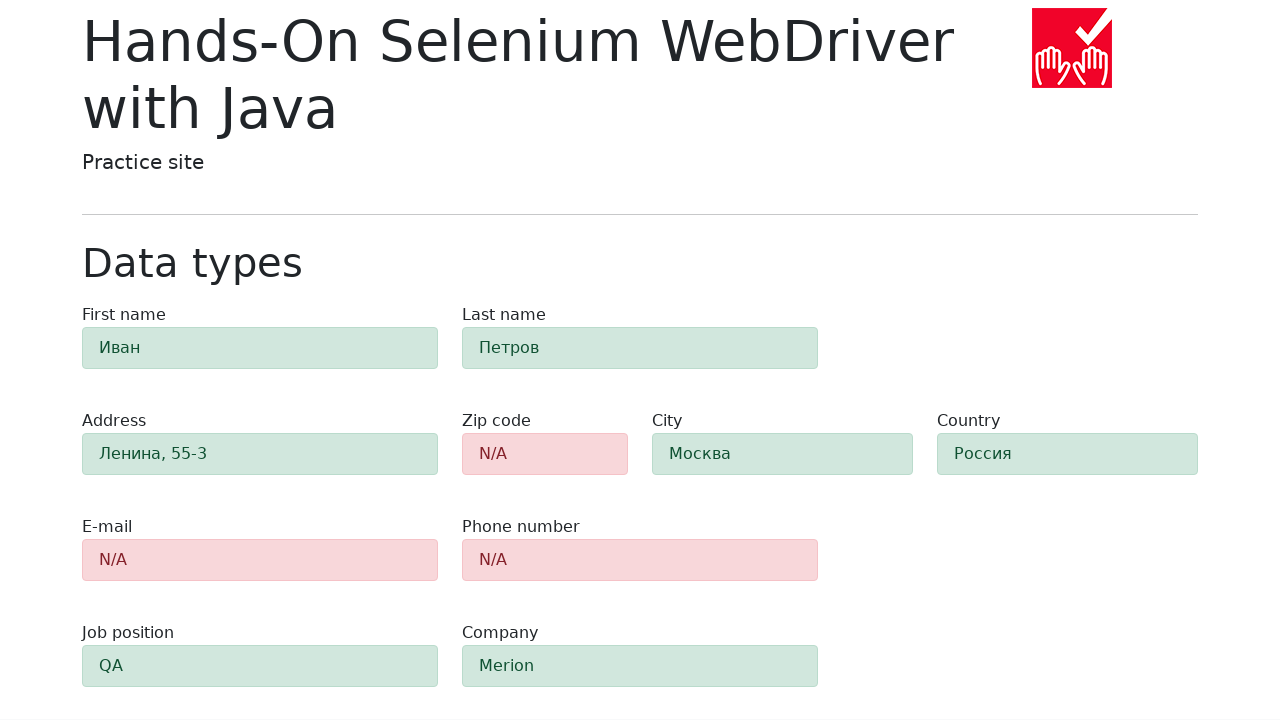

Zip code field is now visible after form submission
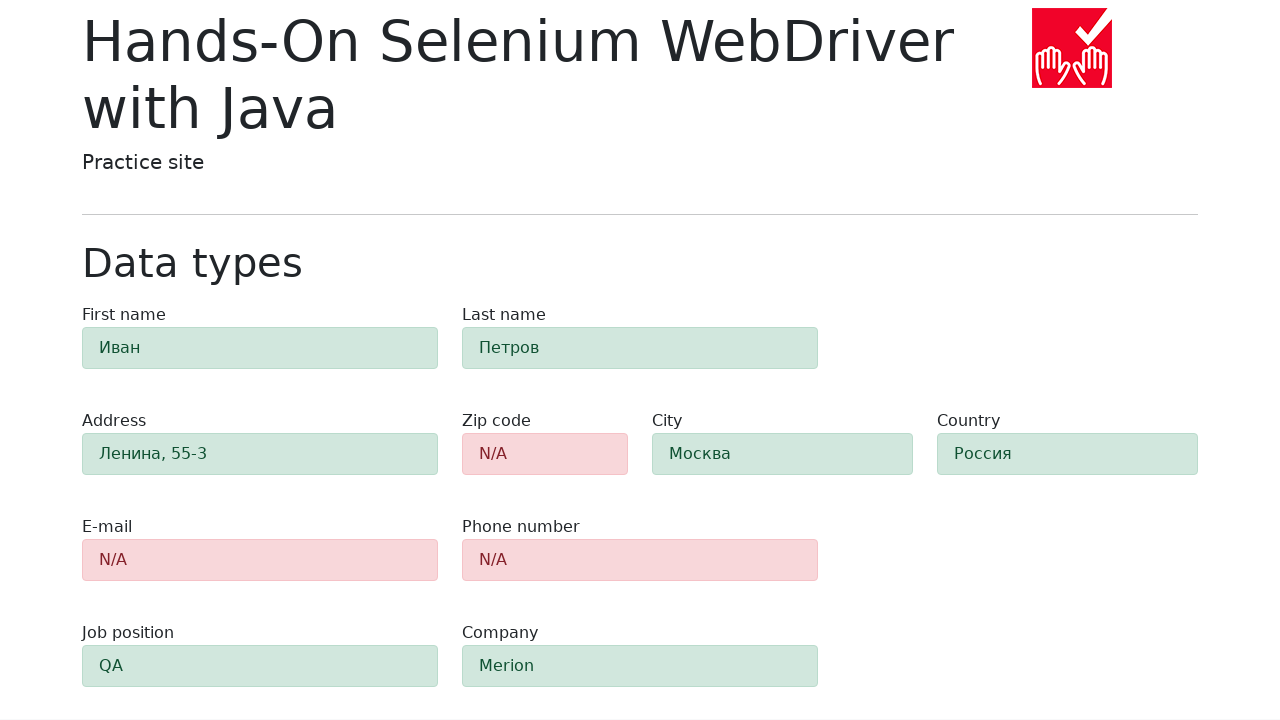

E-mail field is now visible after form submission
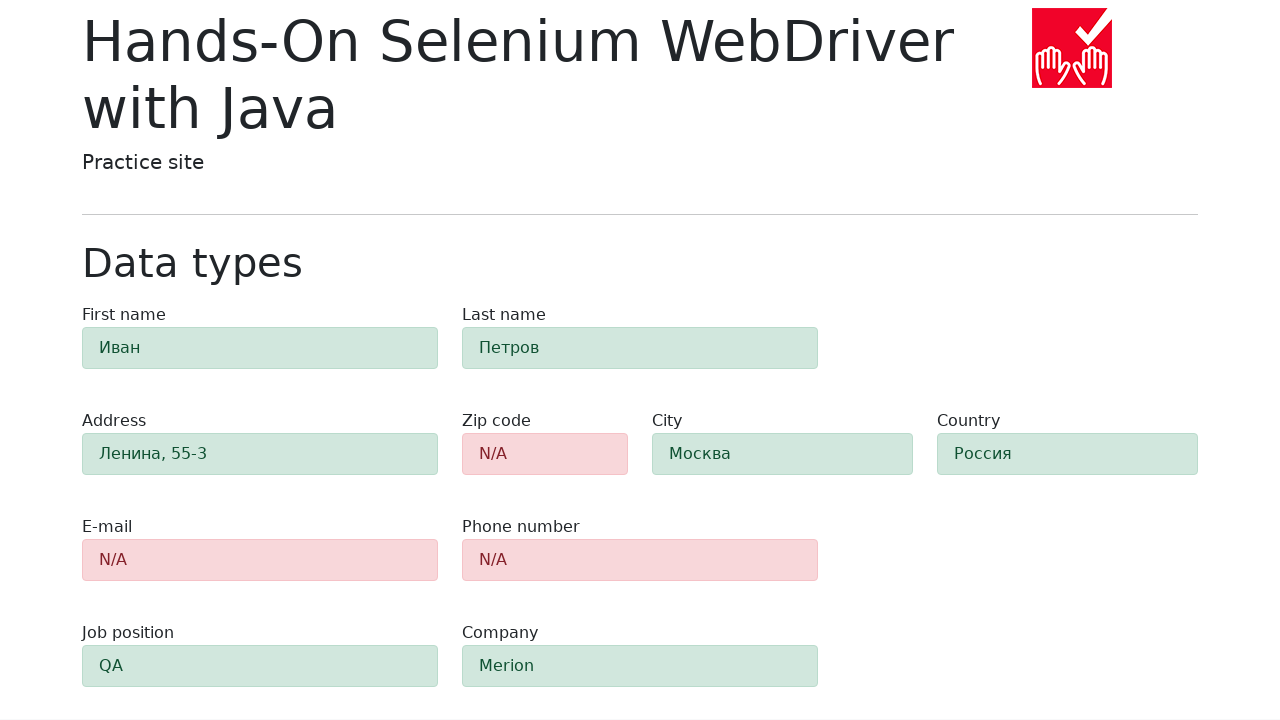

Phone field is now visible after form submission
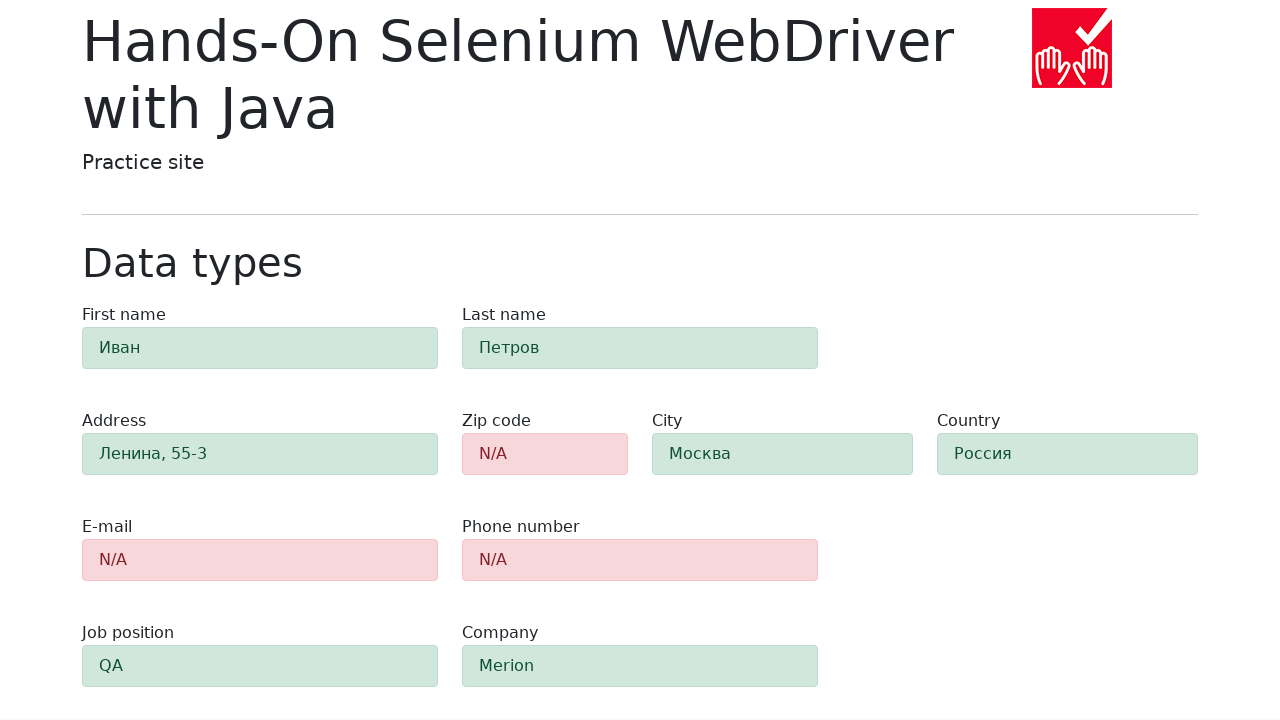

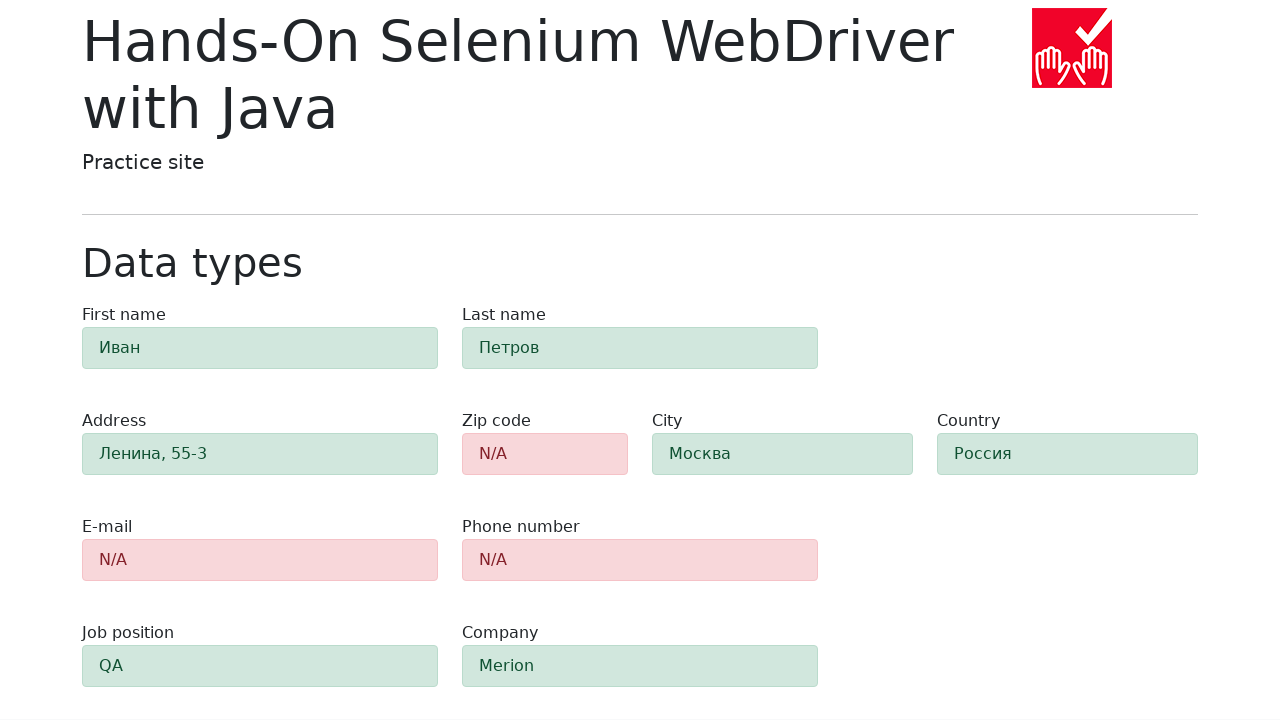